Navigates to the Rahul Shetty Academy Selenium Practice page and waits for it to load

Starting URL: https://rahulshettyacademy.com/seleniumPractise/#/

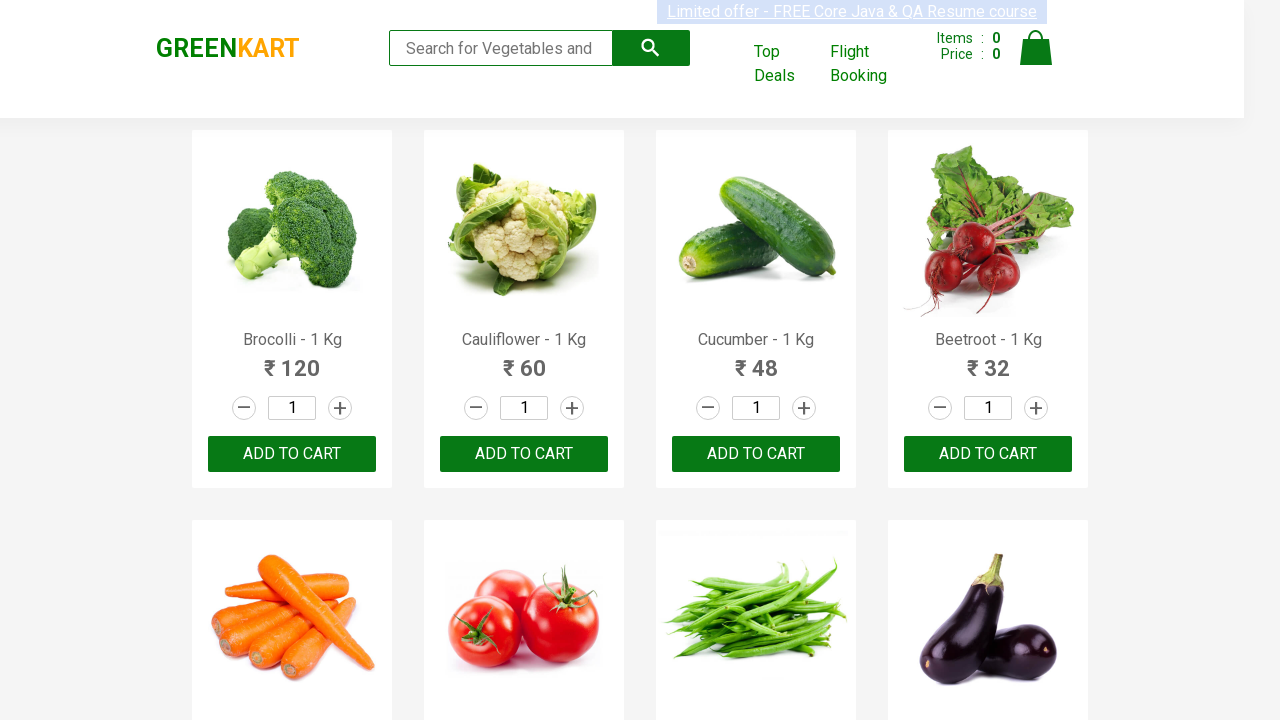

Waited for page DOM content to load on Rahul Shetty Academy Selenium Practice page
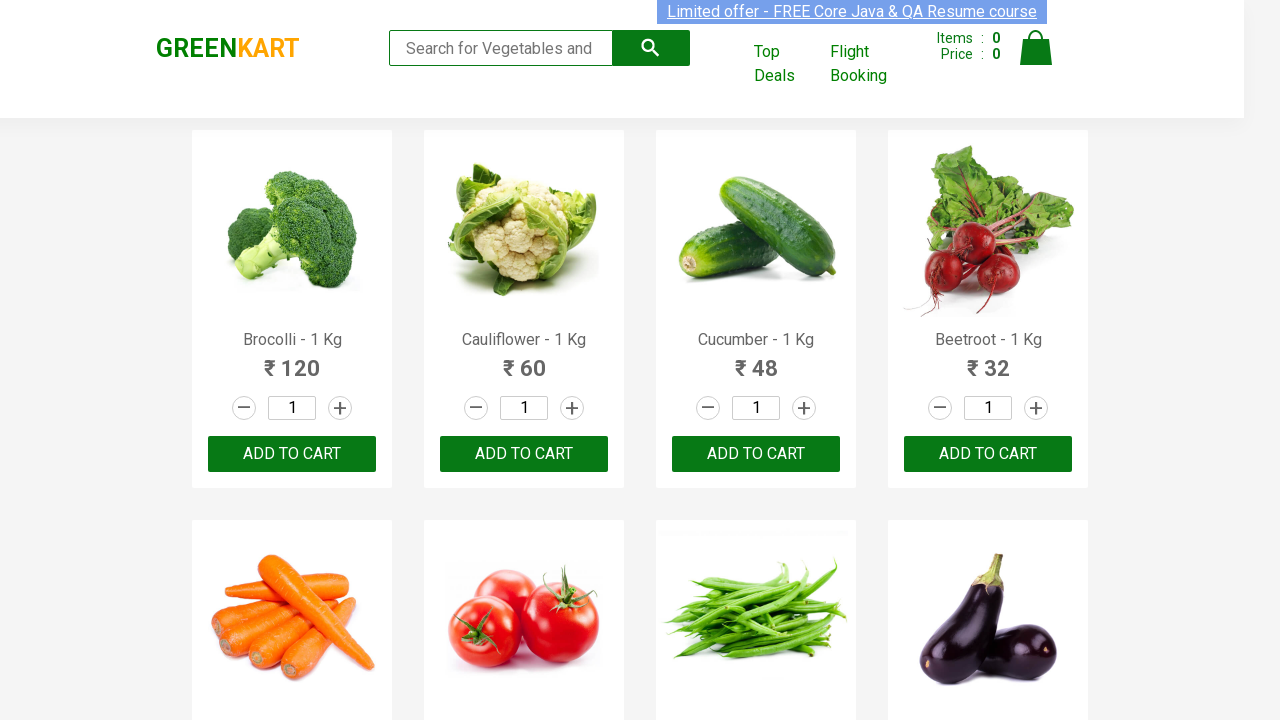

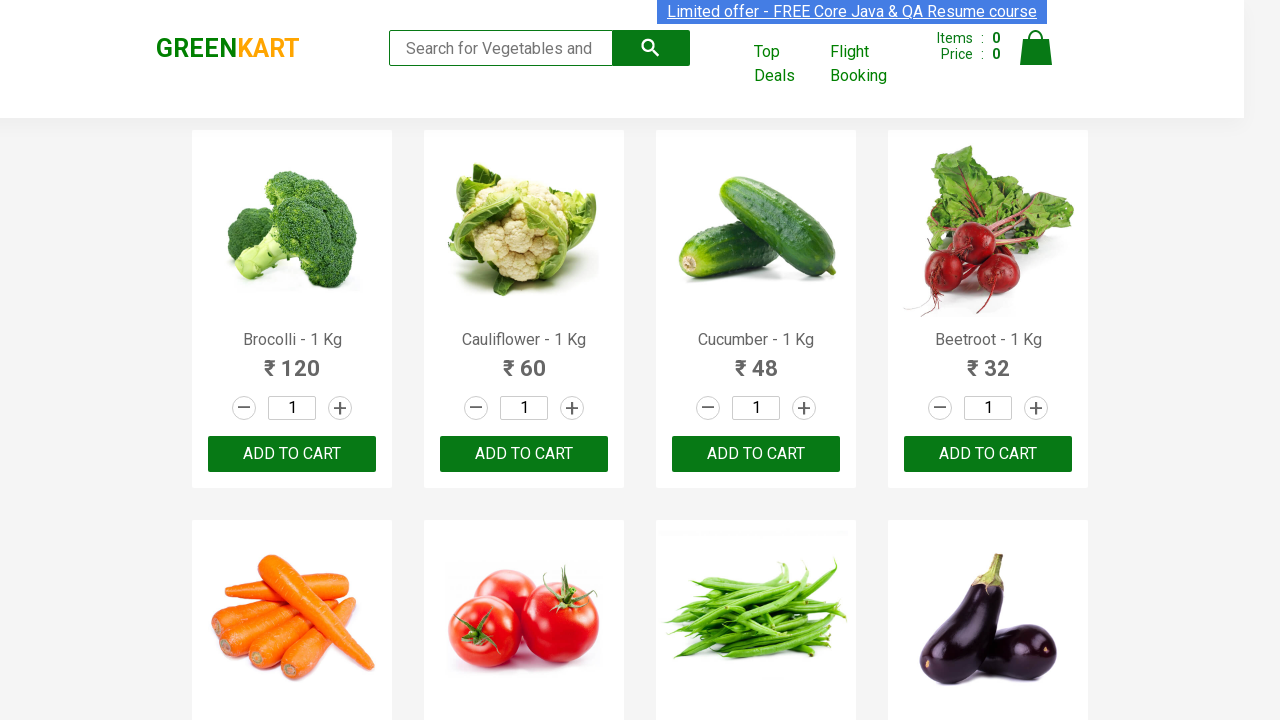